Tests checkbox functionality by finding all checkboxes on the page and clicking each one to toggle their state

Starting URL: https://the-internet.herokuapp.com/checkboxes

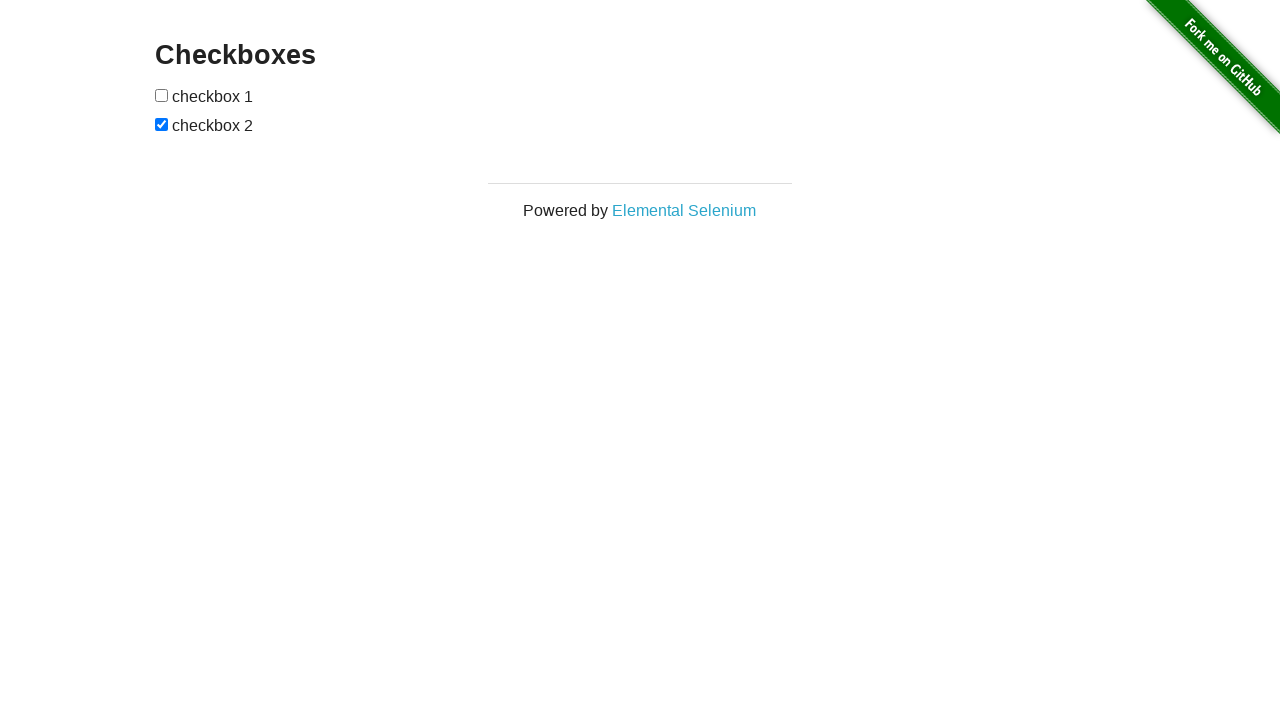

Found all checkboxes on the page
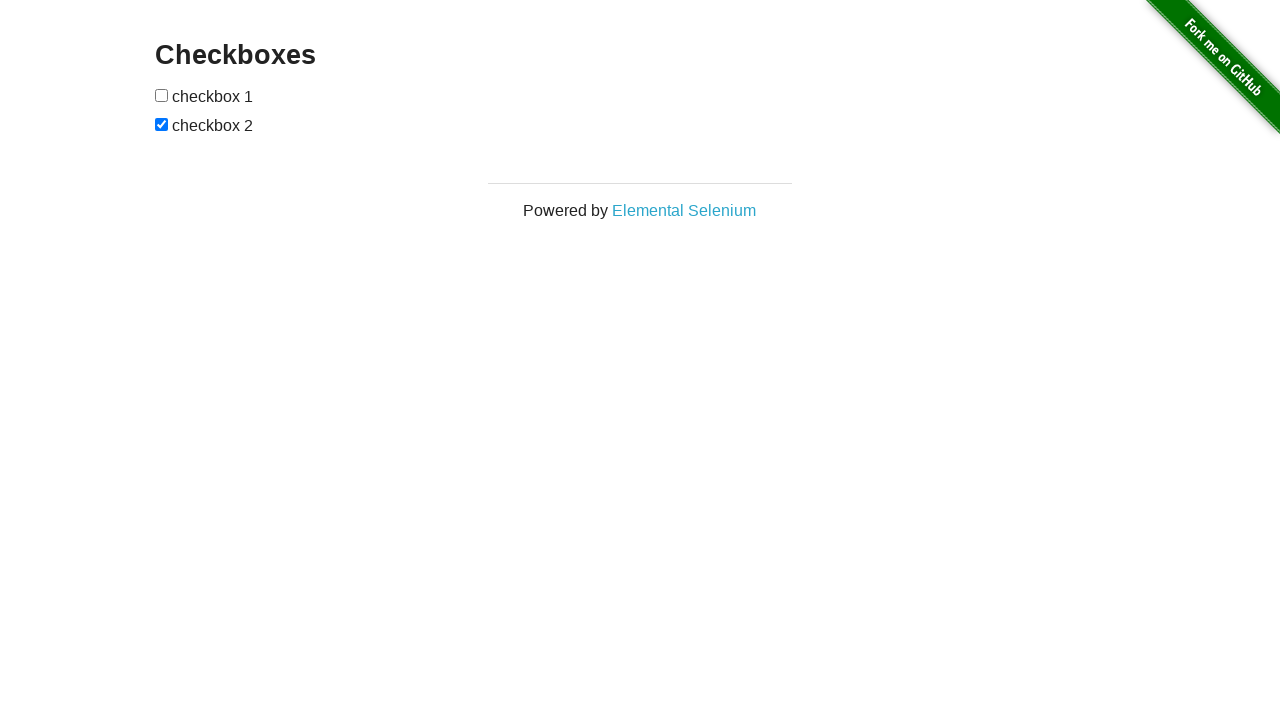

Clicked a checkbox to toggle its state at (162, 95) on input[type='checkbox'] >> nth=0
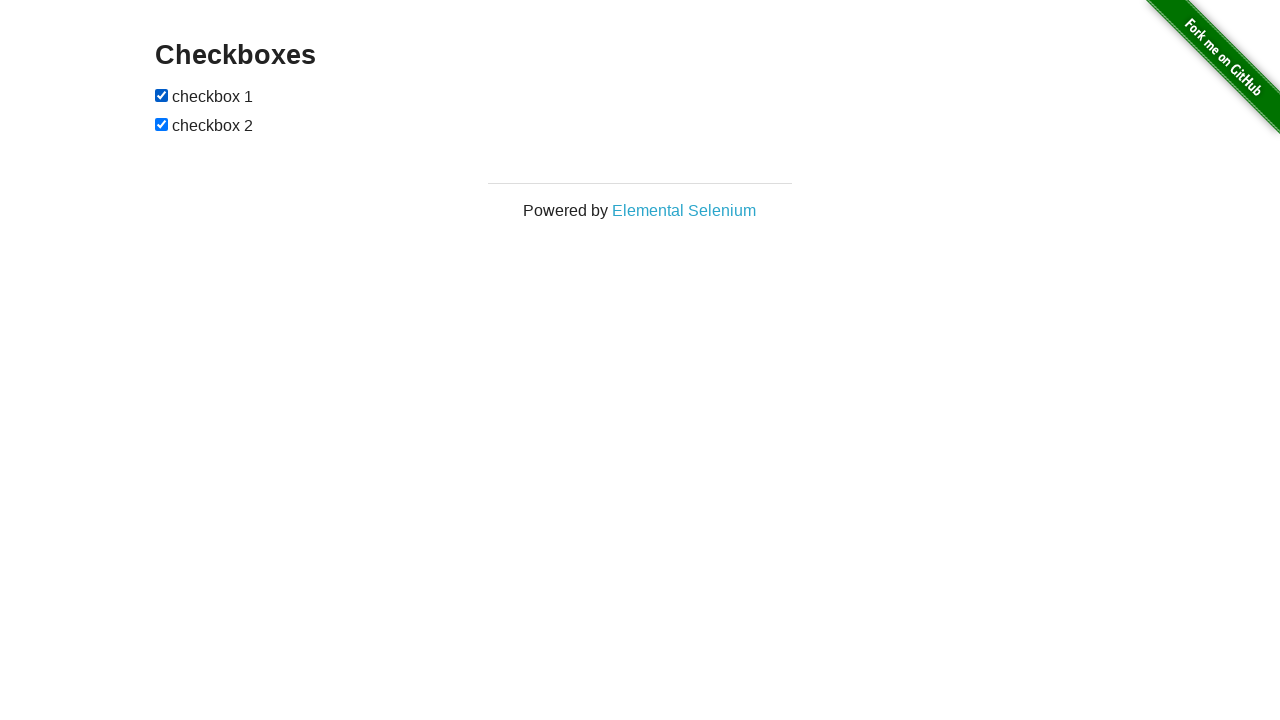

Clicked a checkbox to toggle its state at (162, 124) on input[type='checkbox'] >> nth=1
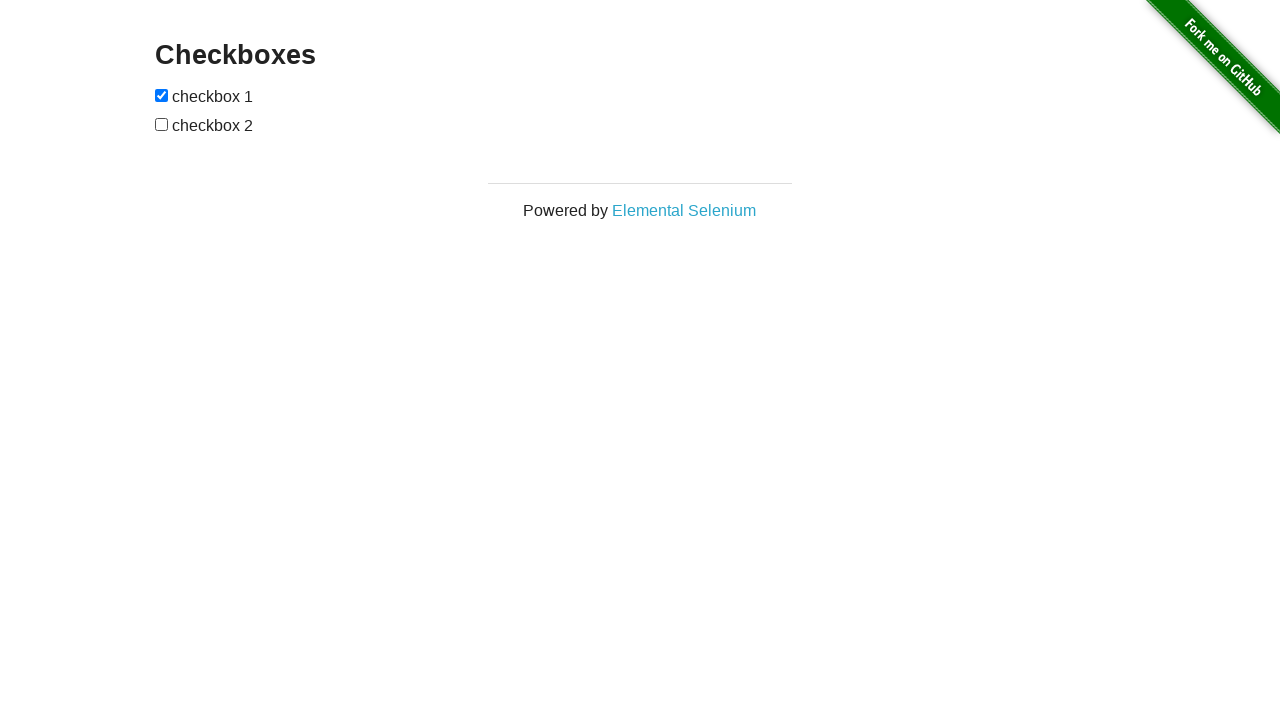

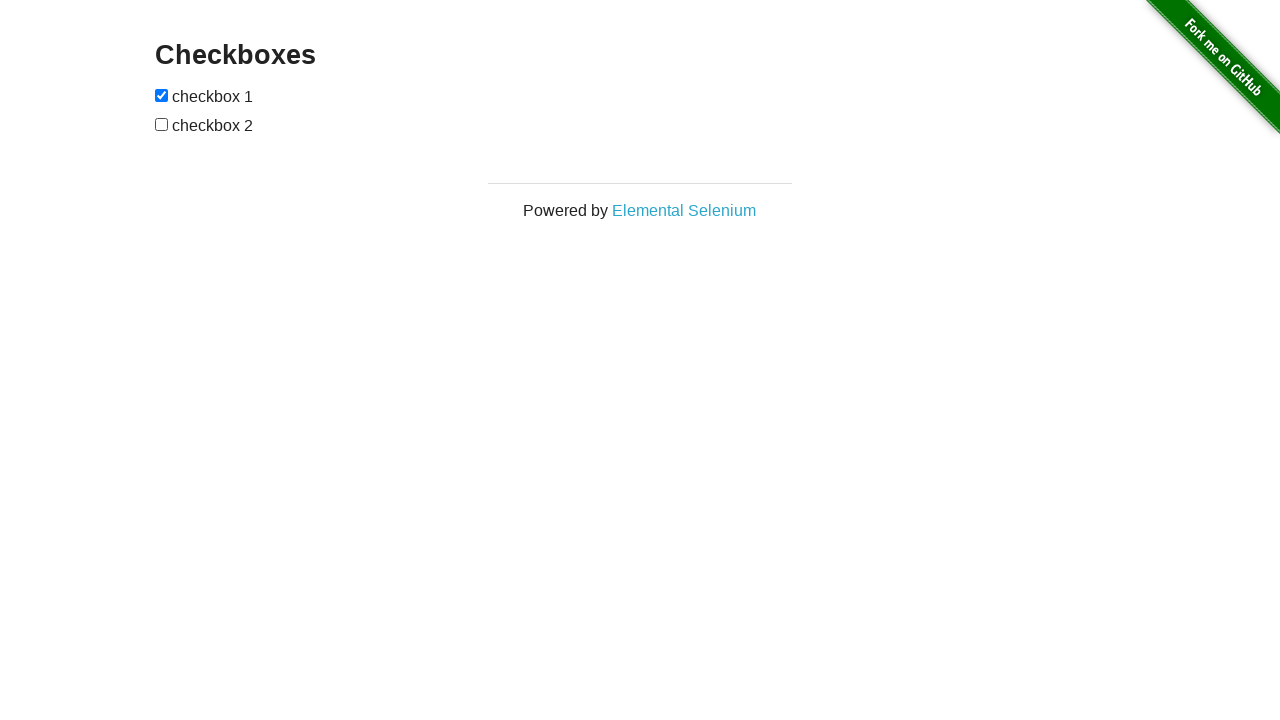